Tests alert handling by clicking a button that triggers an alert and then accepting it

Starting URL: https://demo.automationtesting.in/Alerts.html

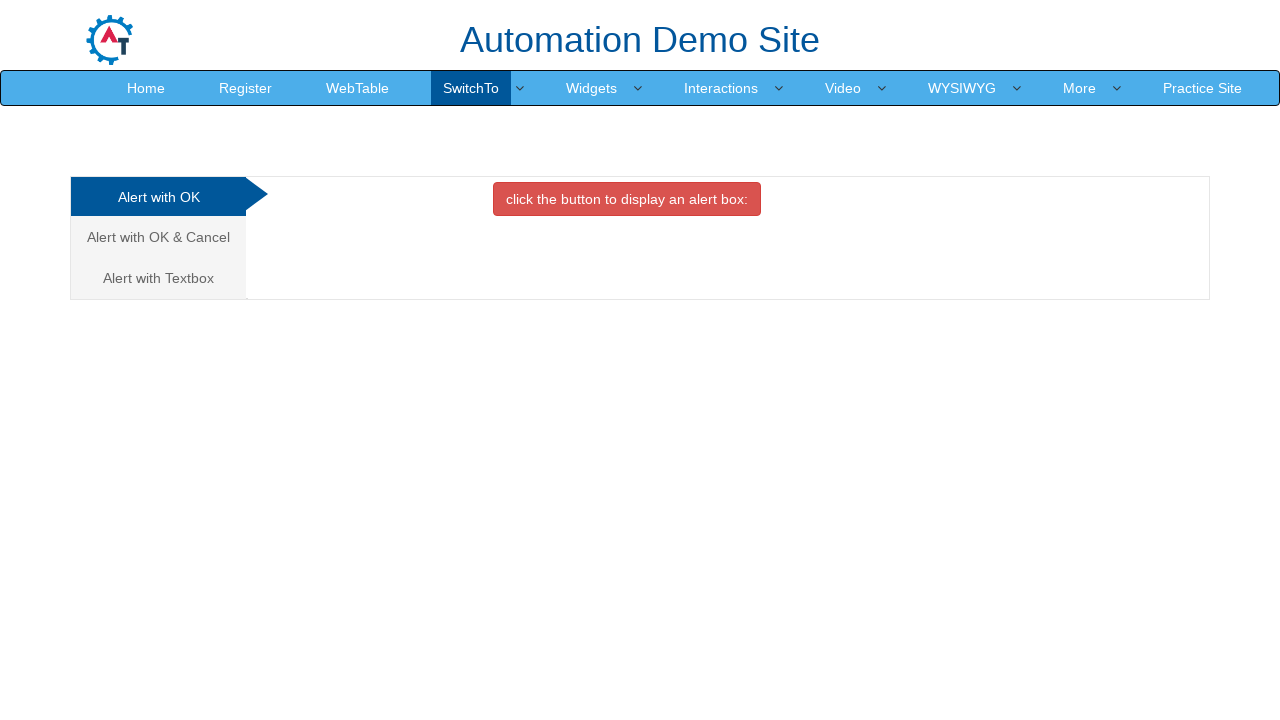

Clicked button to trigger alert at (627, 199) on button.btn.btn-danger
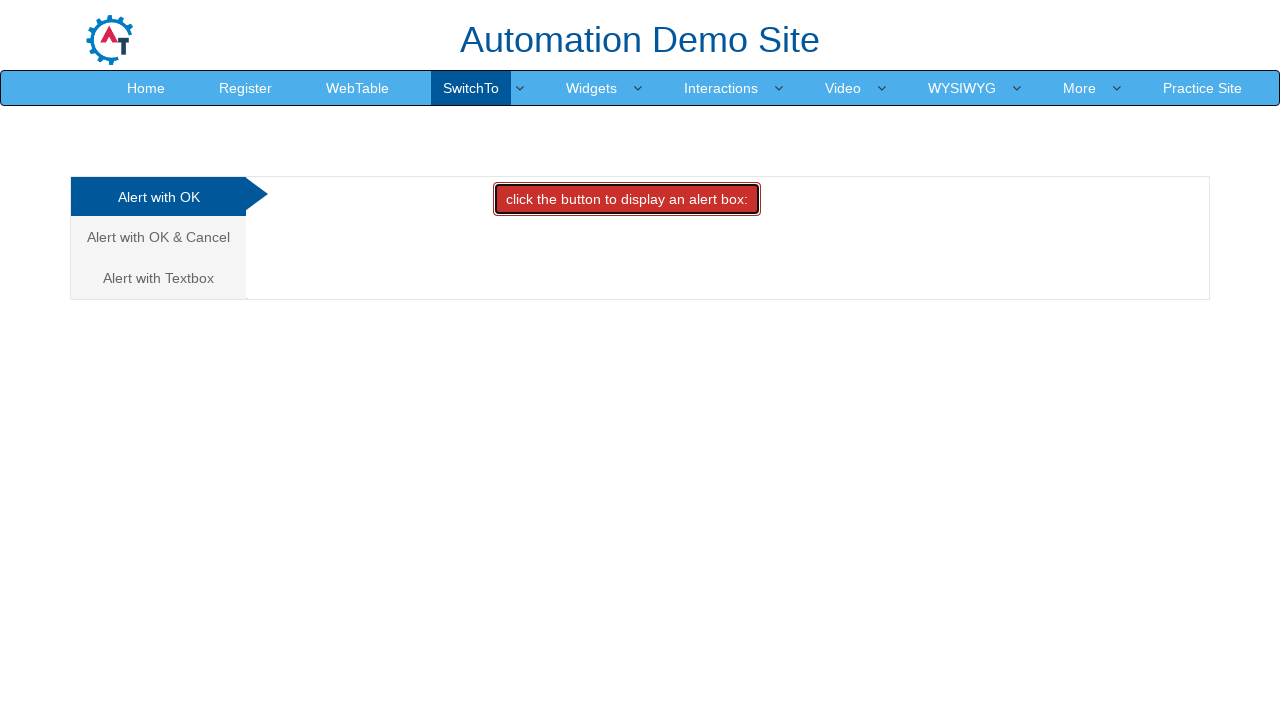

Set up dialog handler to accept alert
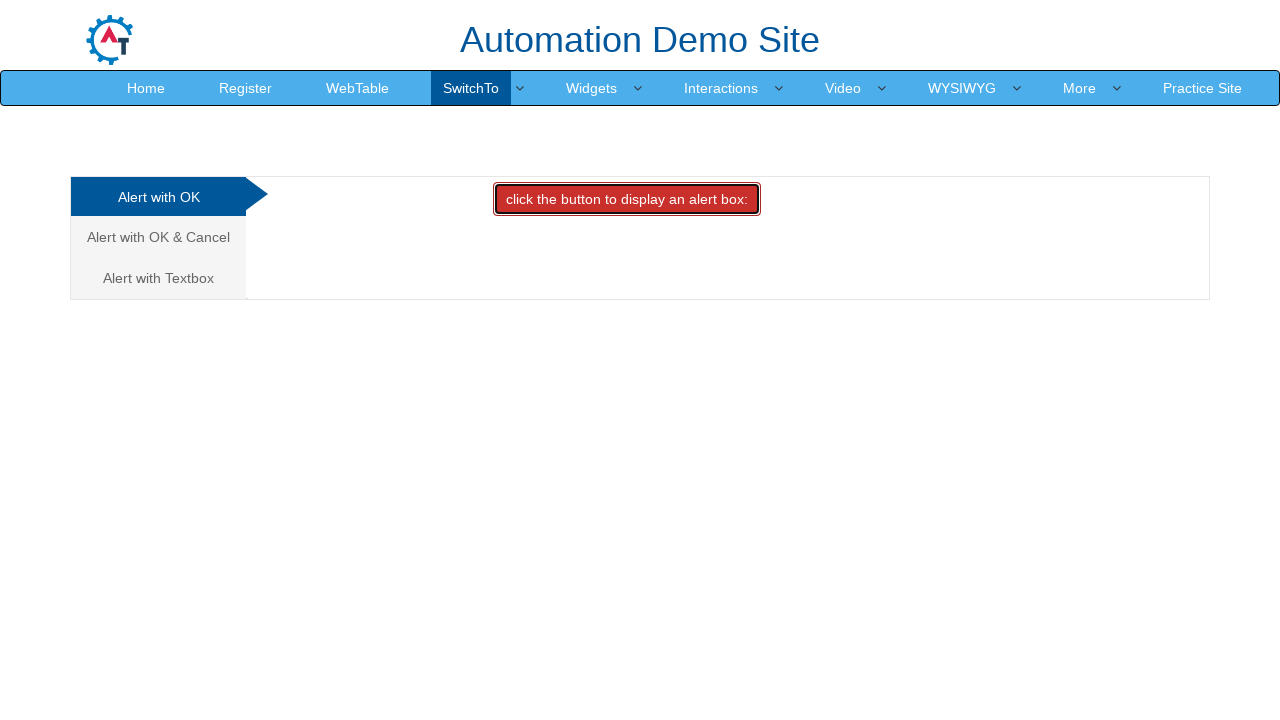

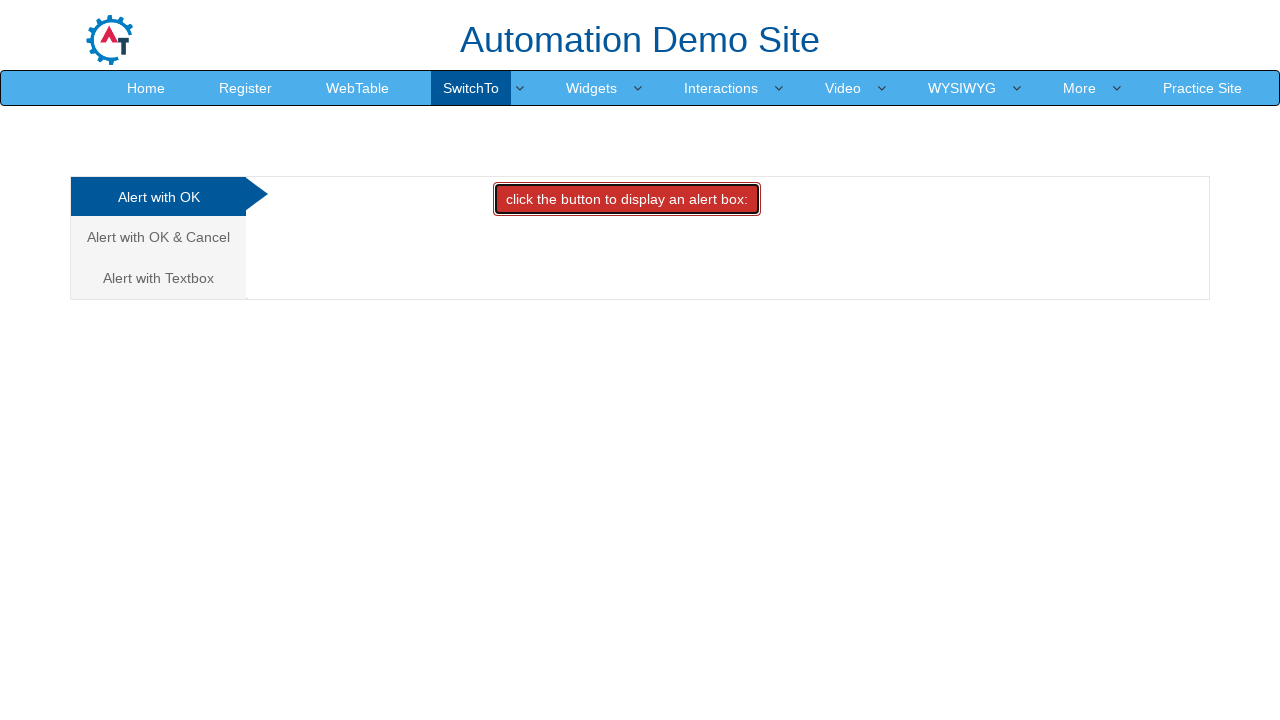